Clicks the Get Started button on the DS Algo portal homepage

Starting URL: https://dsportalapp.herokuapp.com/

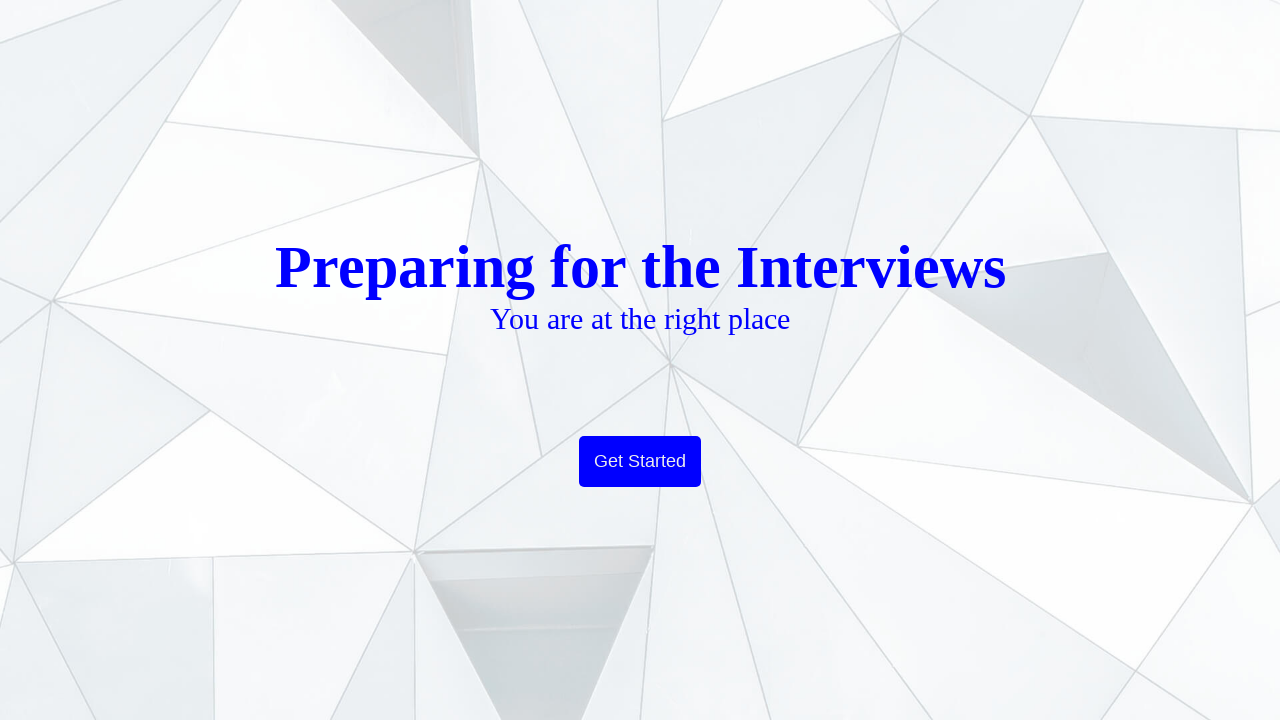

Navigated to DS Algo portal homepage
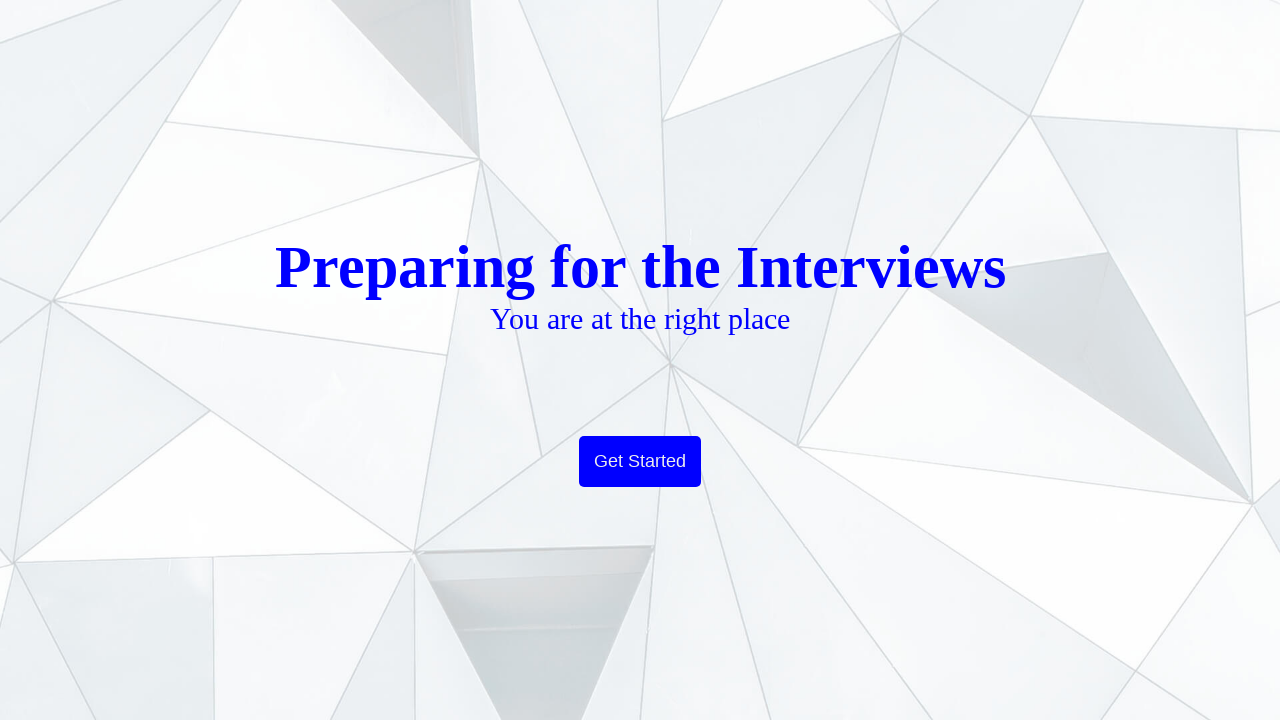

Clicked the Get Started button at (640, 462) on xpath=/html/body/div[1]/div/div/a/button
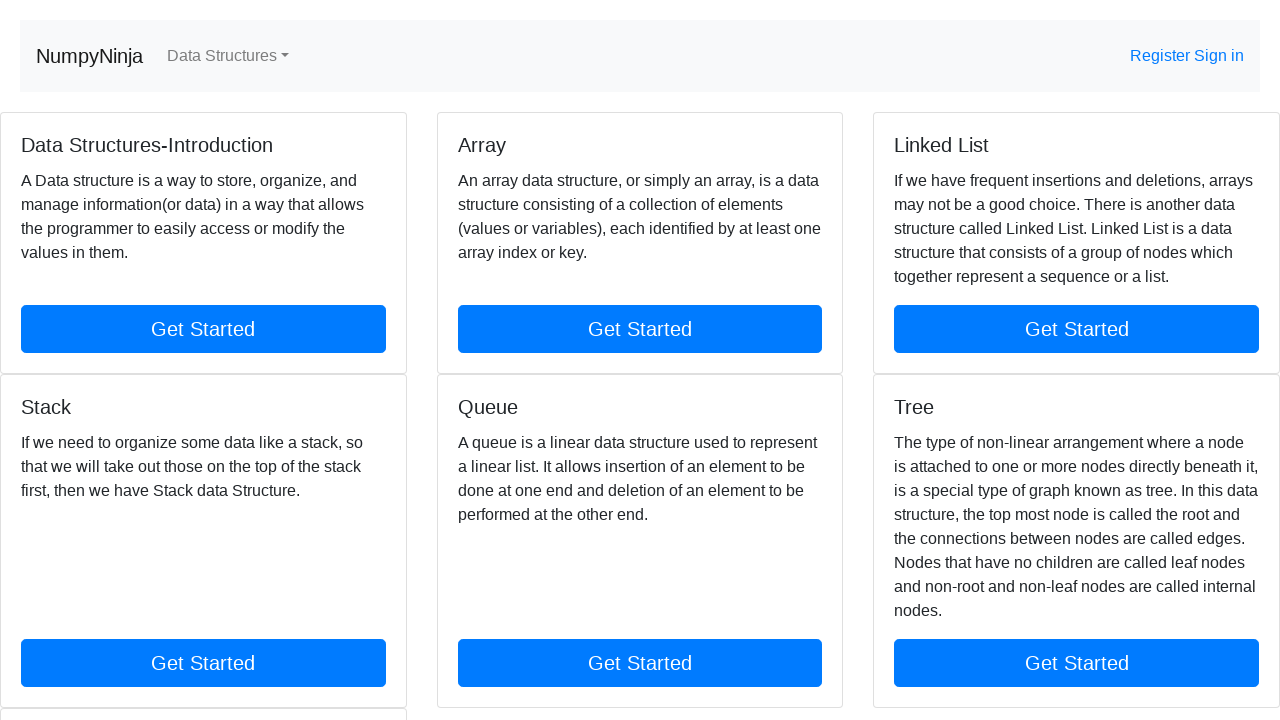

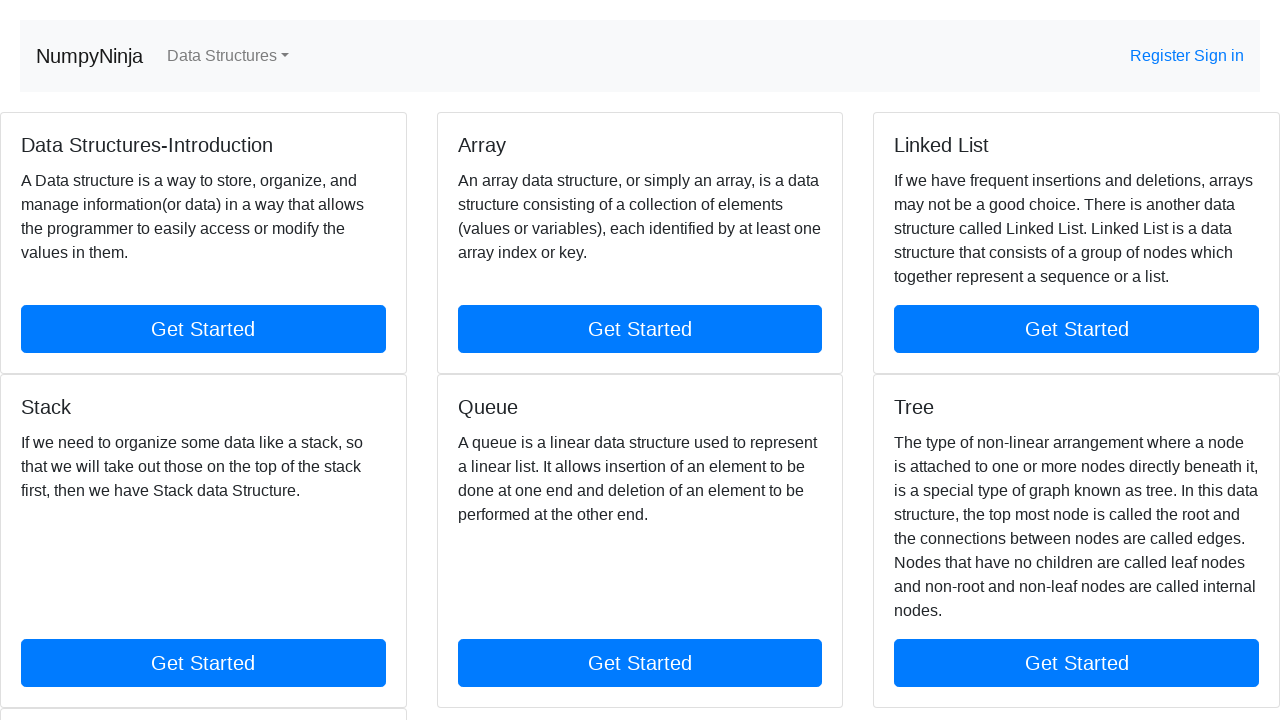